Tests dynamic element handling by clicking a button that appears after 5 seconds on the page

Starting URL: https://demoqa.com/dynamic-properties

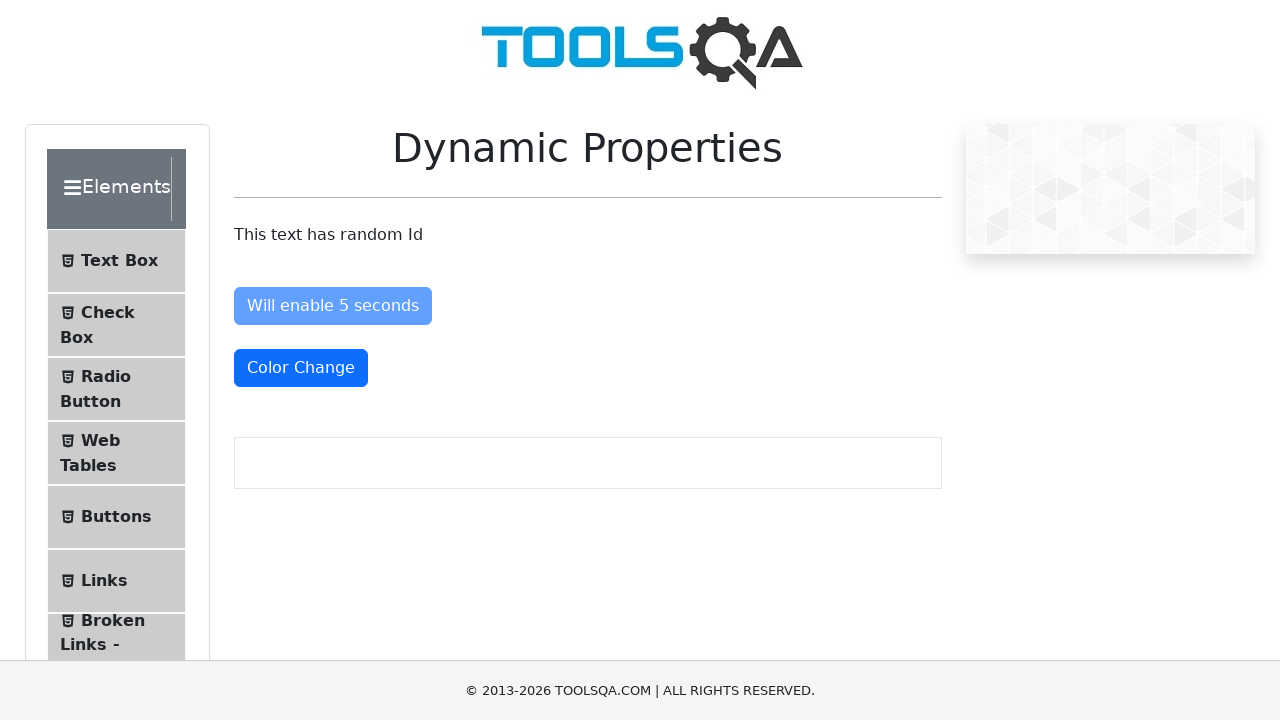

Waited for dynamic button to appear after 5 seconds
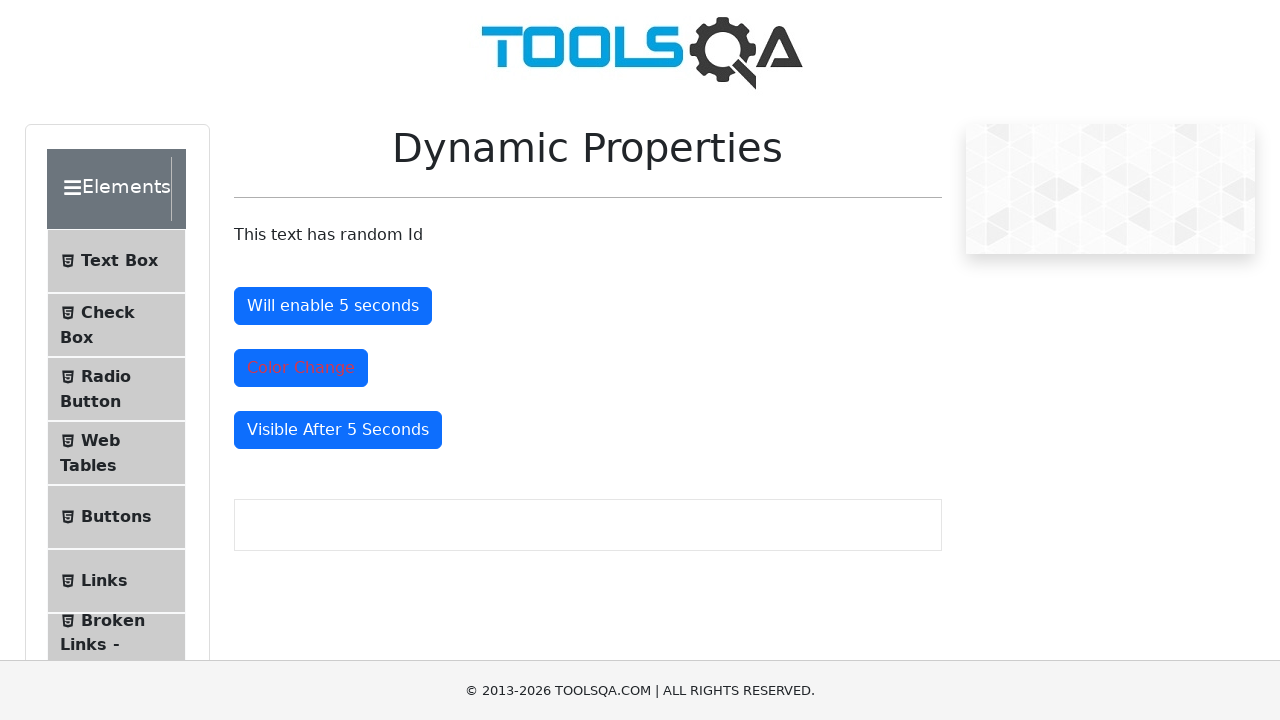

Clicked the dynamically appearing button at (338, 430) on button#visibleAfter
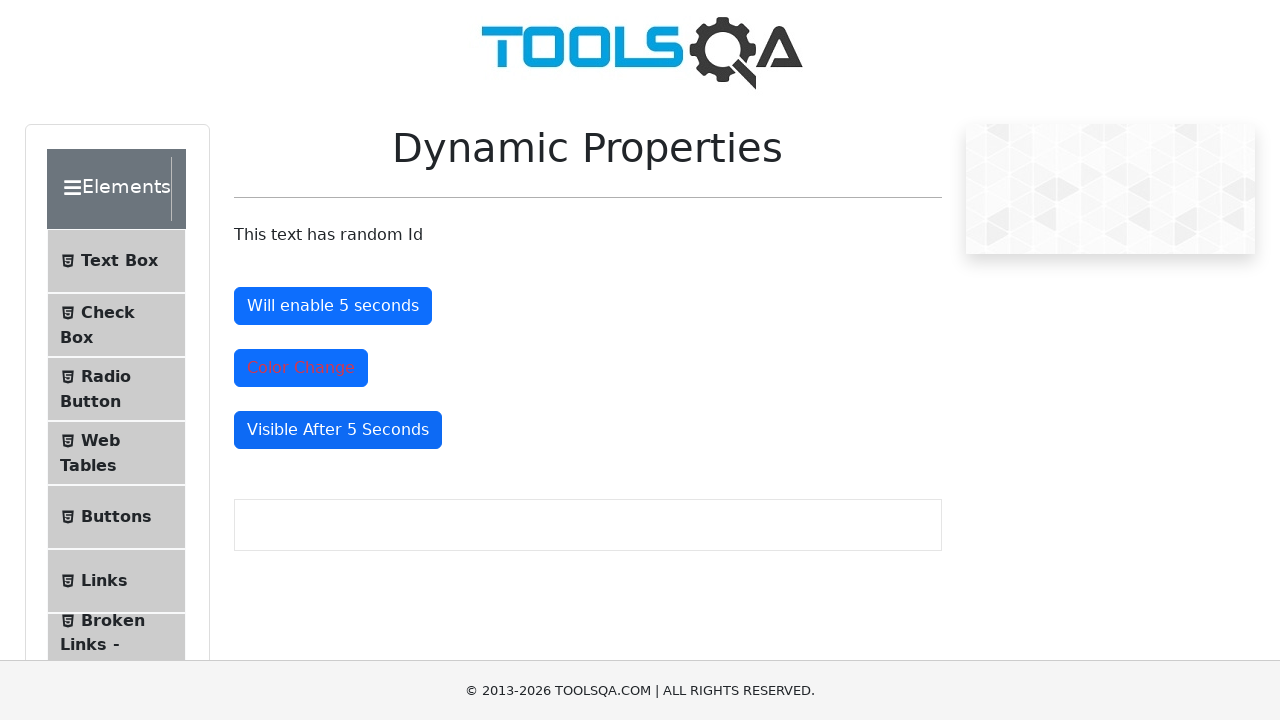

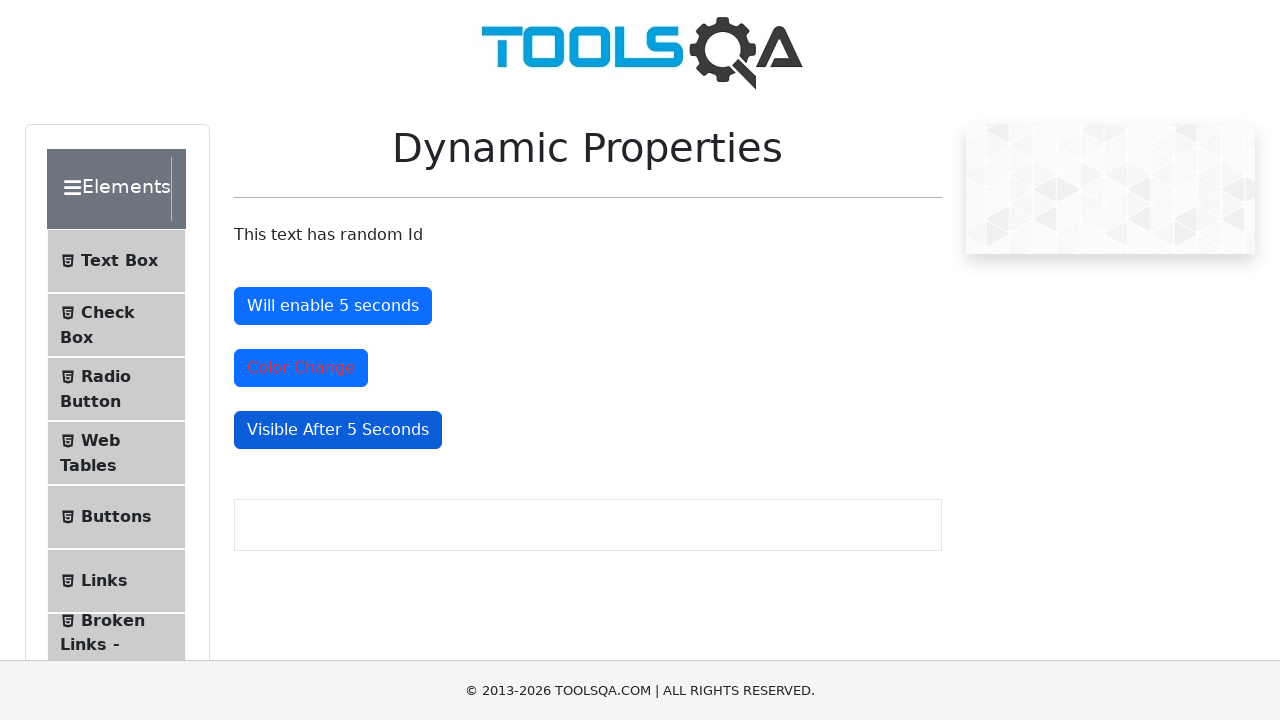